Tests multi-select dropdown functionality by selecting and deselecting multiple options using different methods

Starting URL: http://omayo.blogspot.com/

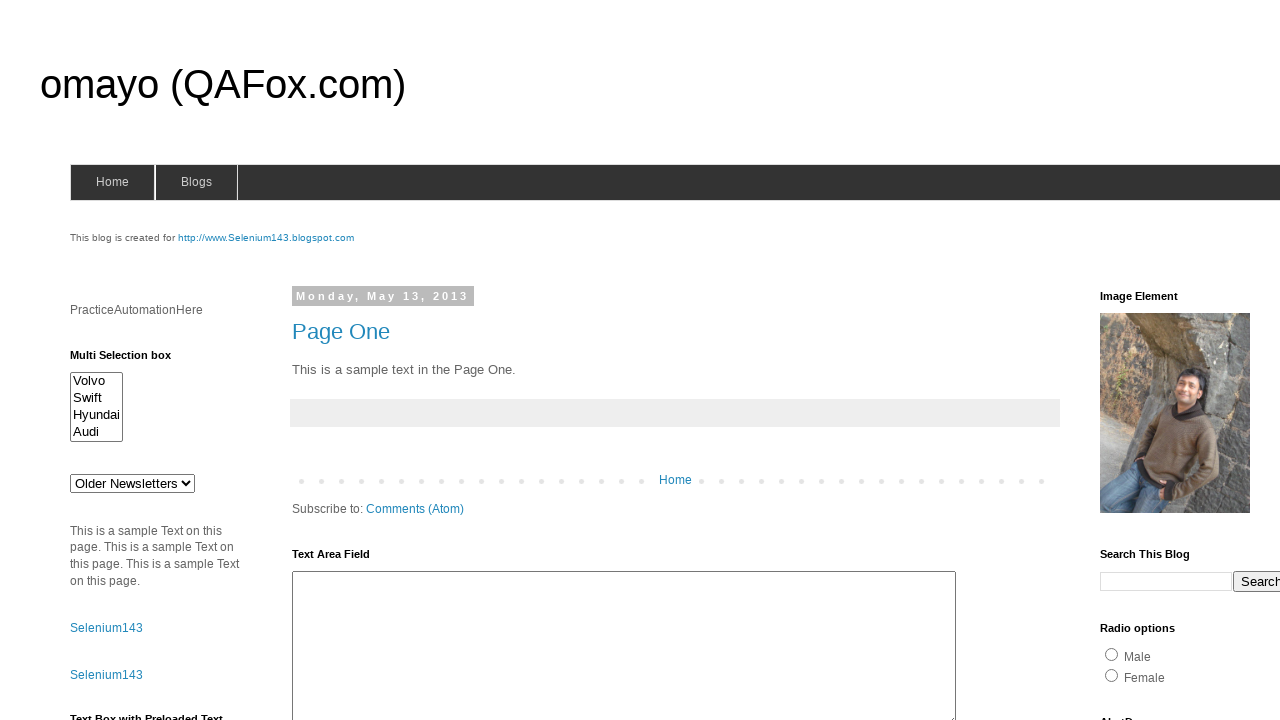

Located multi-select dropdown element #multiselect1
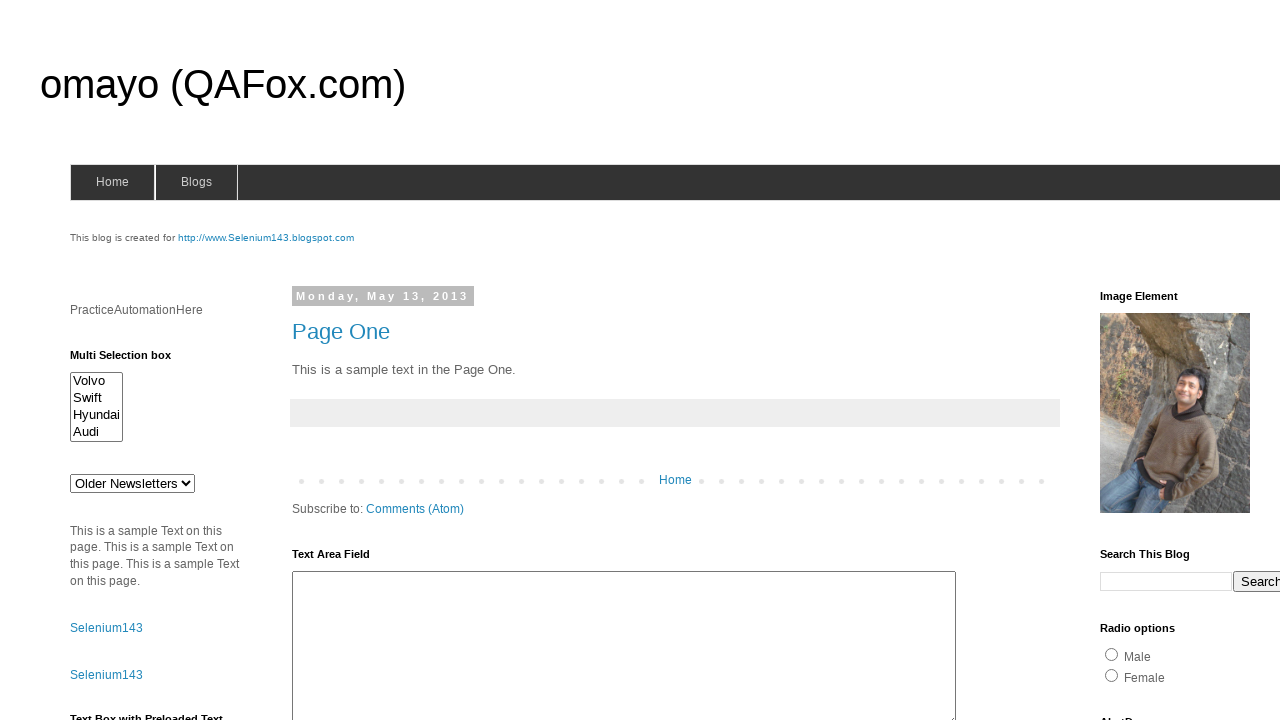

Selected option at index 0 (Volvo) from multi-select dropdown on #multiselect1
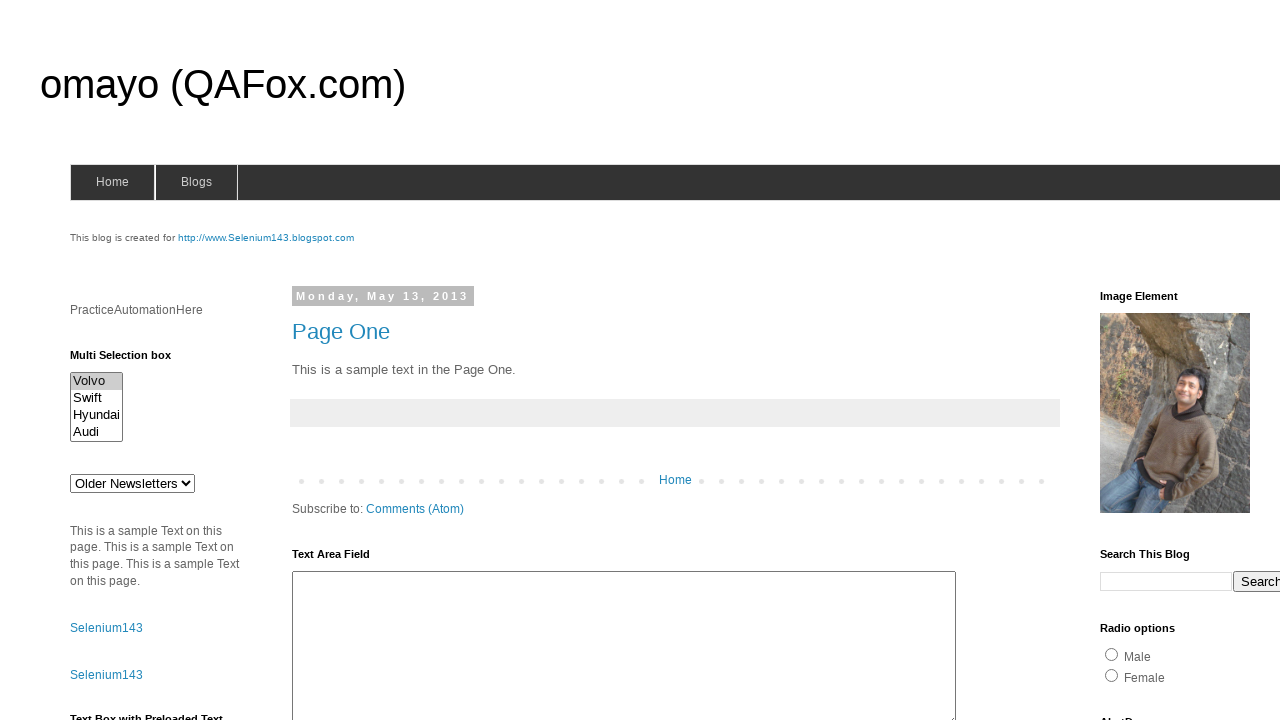

Selected option with value 'swiftx' (Swift) from multi-select dropdown on #multiselect1
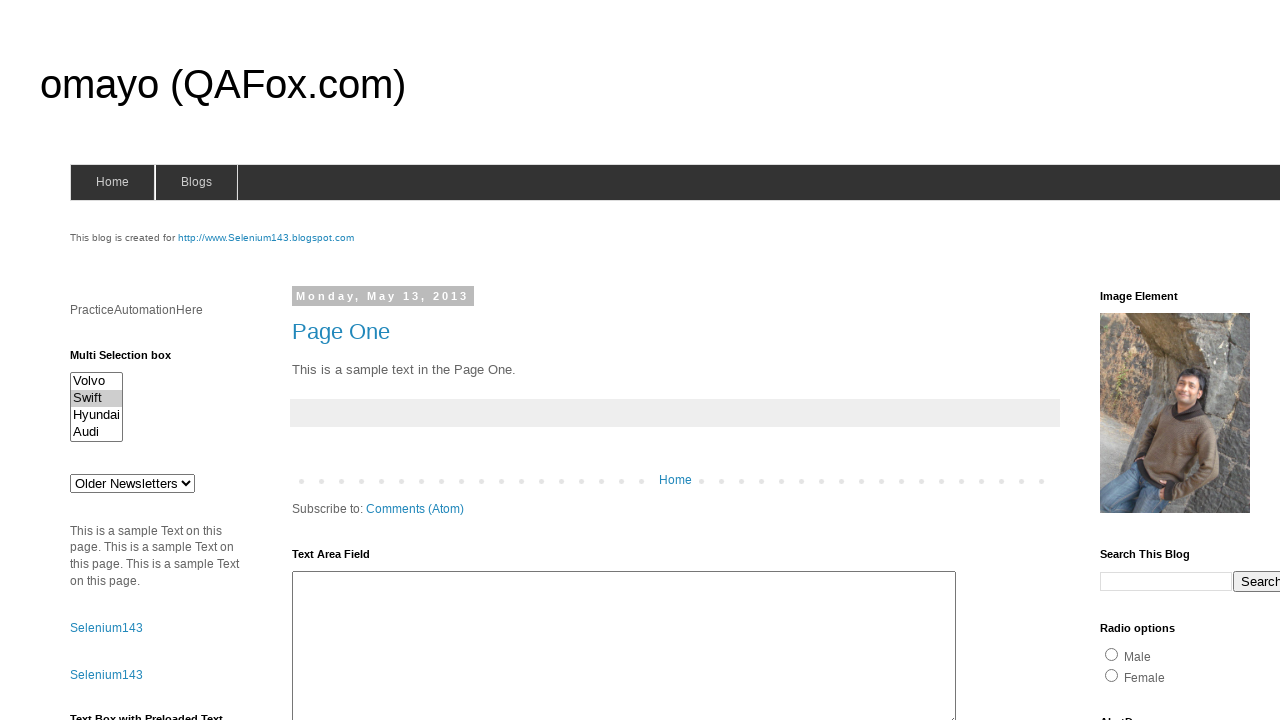

Selected option with visible text 'Audi' from multi-select dropdown on #multiselect1
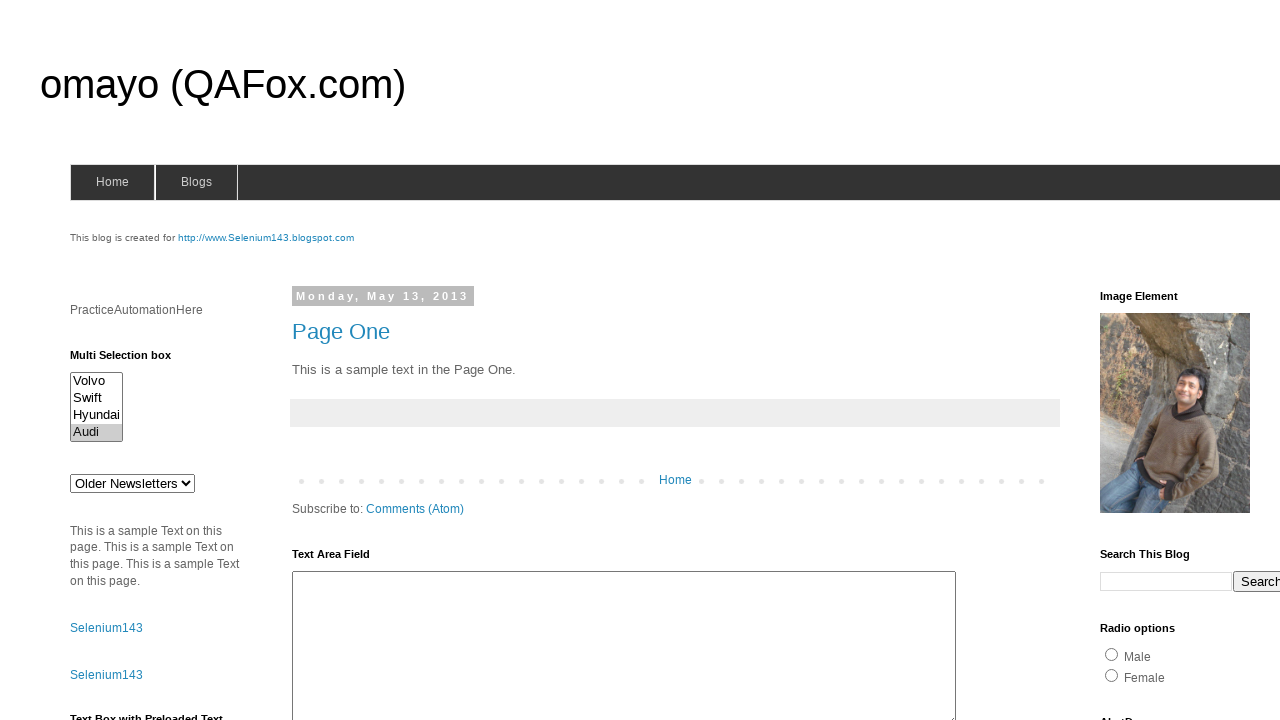

Retrieved current selected values from multi-select dropdown
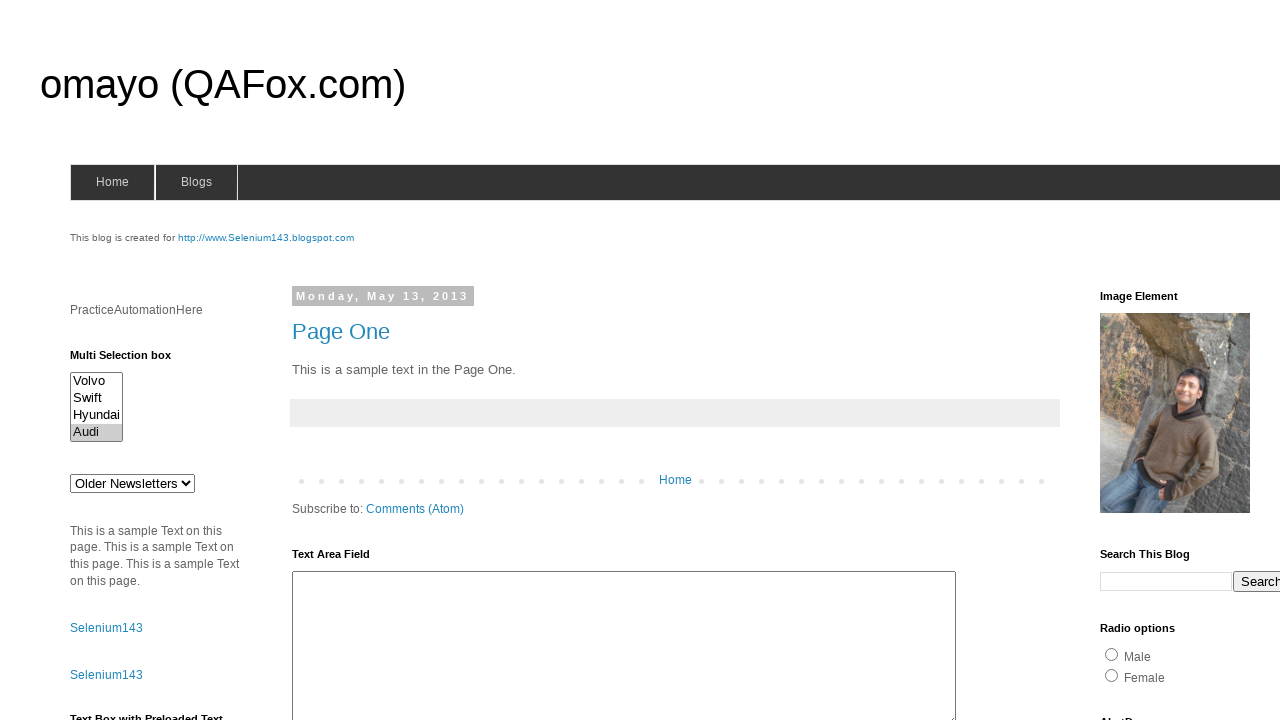

Removed 'volvox' (Volvo) from current selection
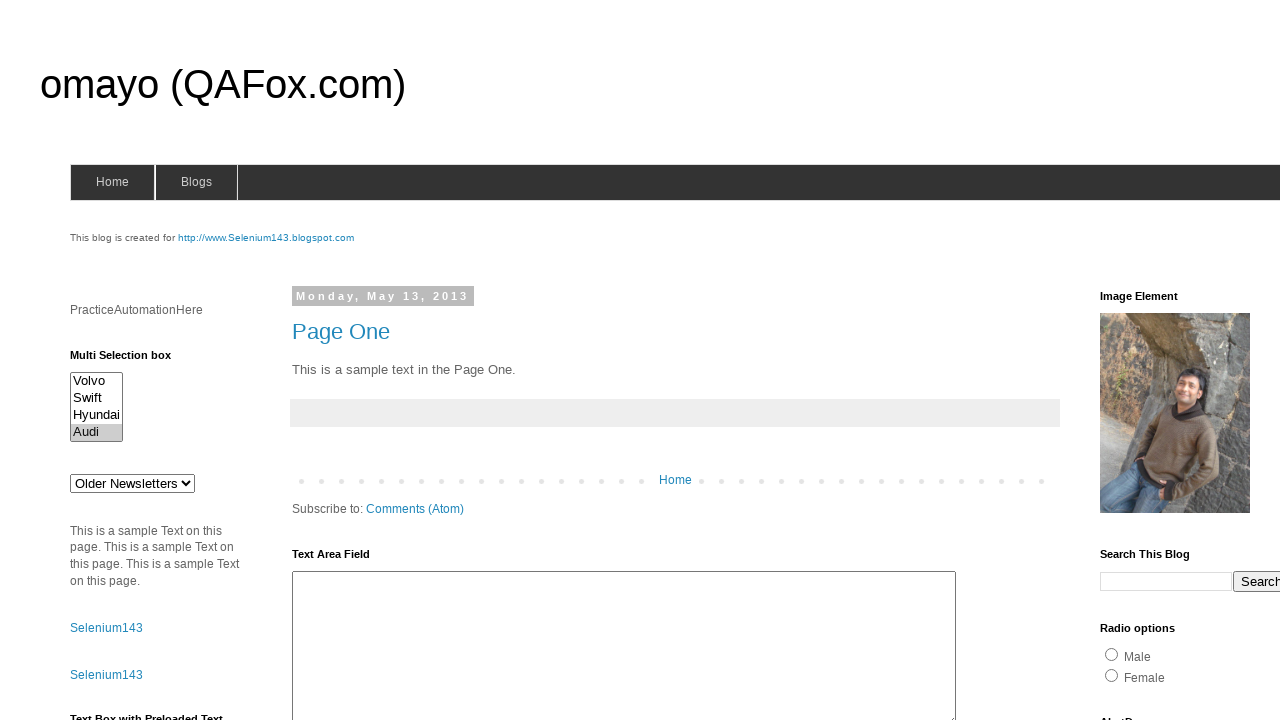

Applied updated selection after deselecting Volvo on #multiselect1
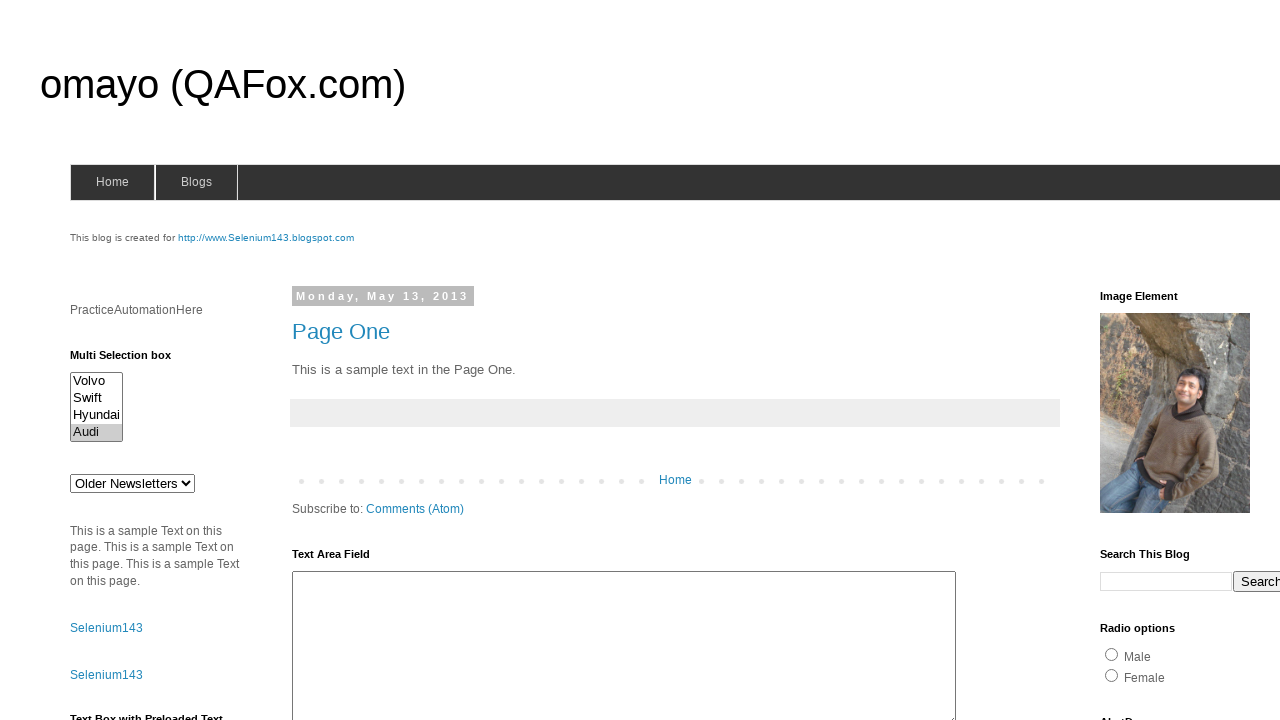

Retrieved current selected values from multi-select dropdown
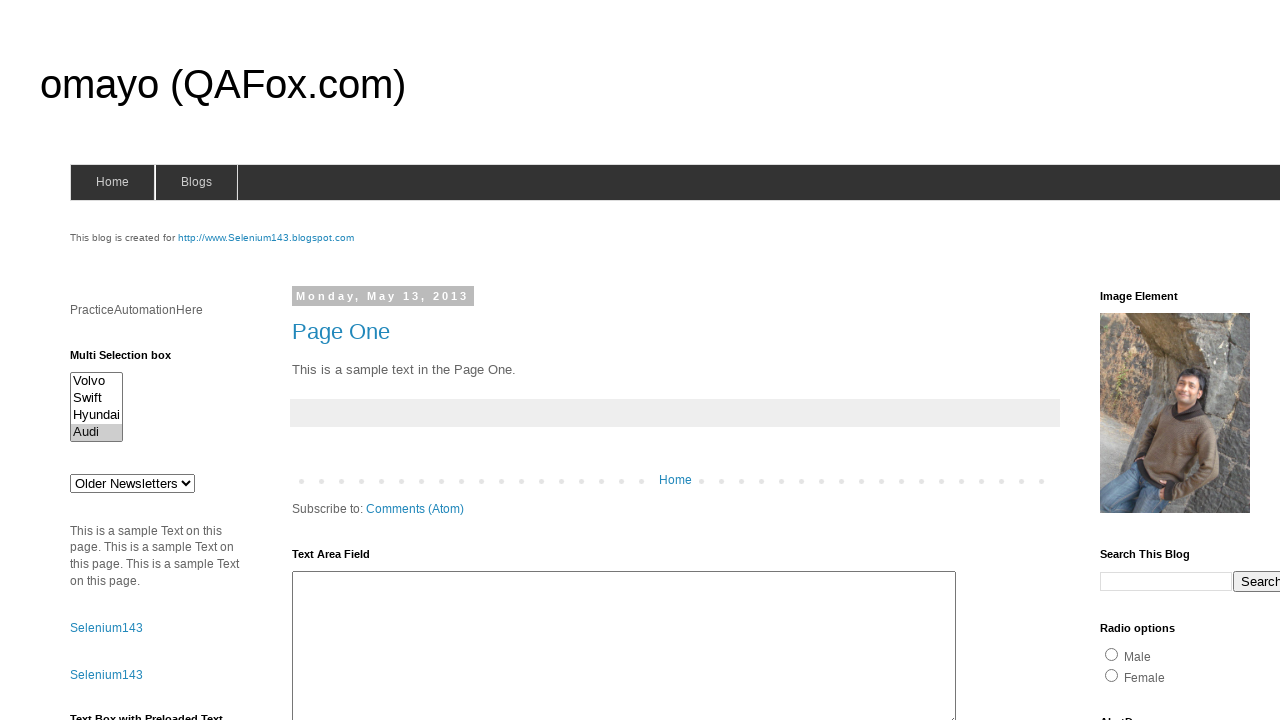

Removed 'audix' (Audi) from current selection
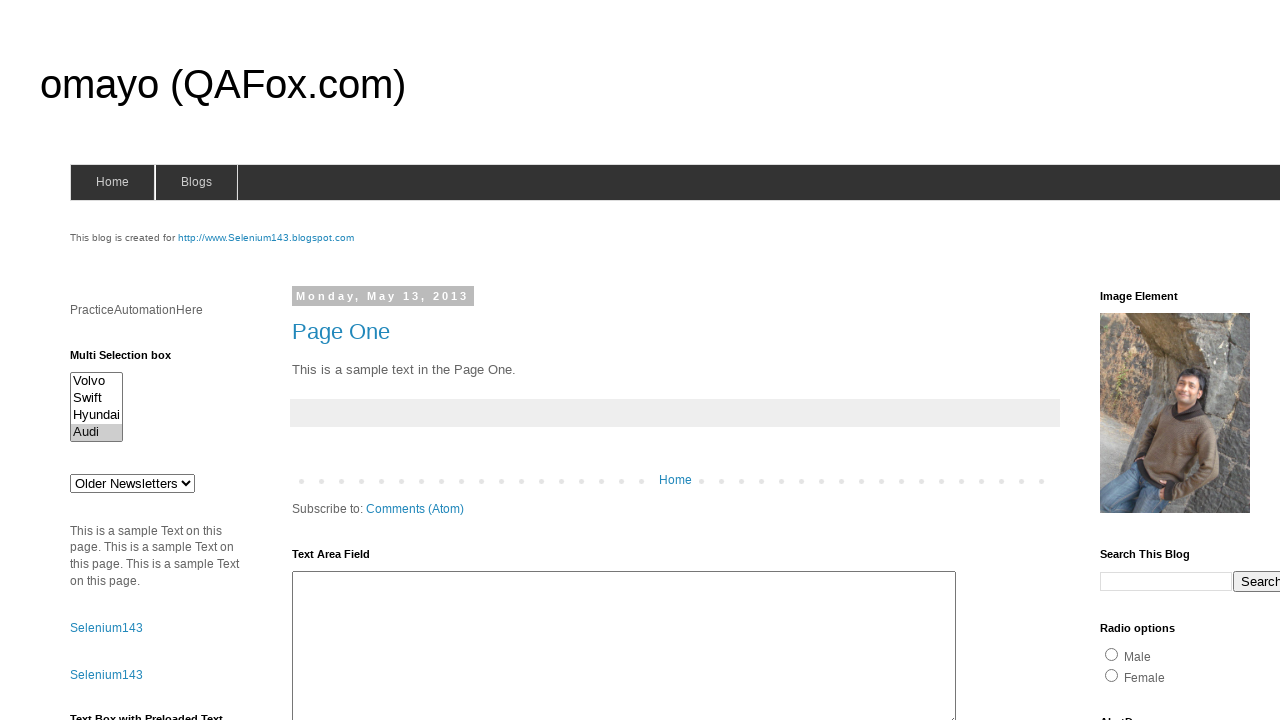

Applied updated selection after deselecting Audi on #multiselect1
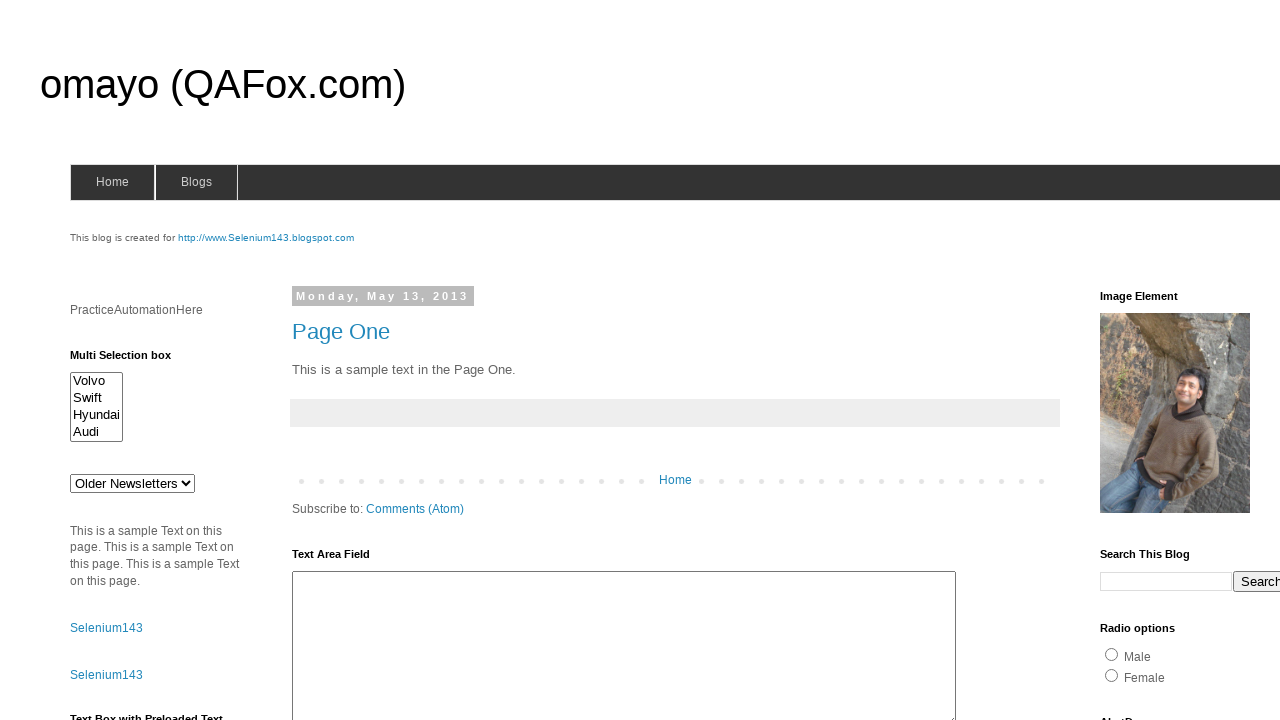

Retrieved current selected values from multi-select dropdown
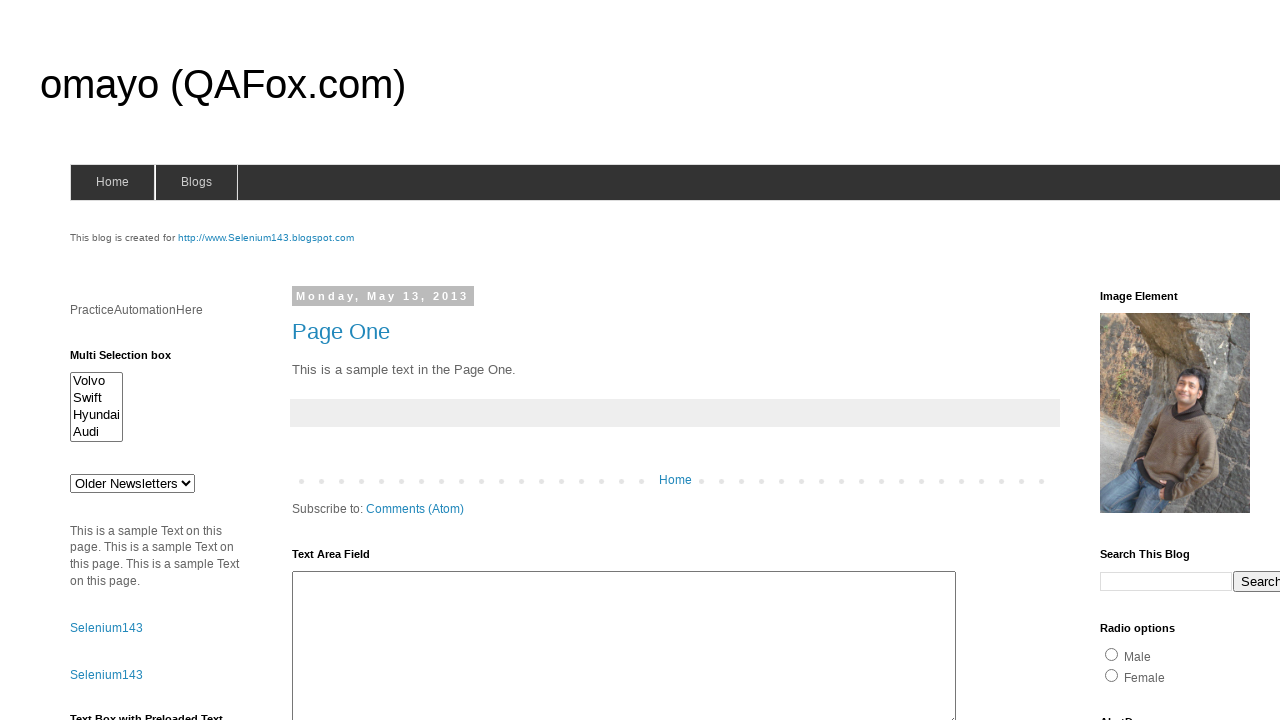

Removed 'swiftx' (Swift) from current selection
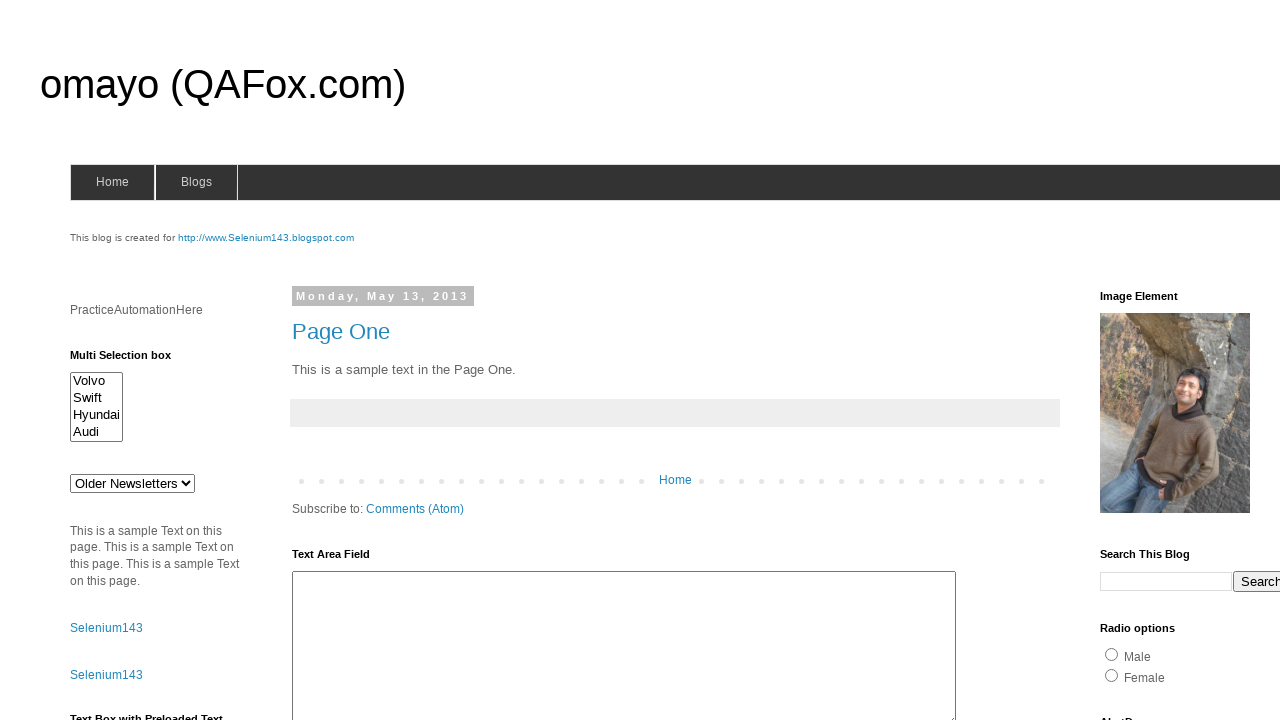

Applied updated selection after deselecting Swift on #multiselect1
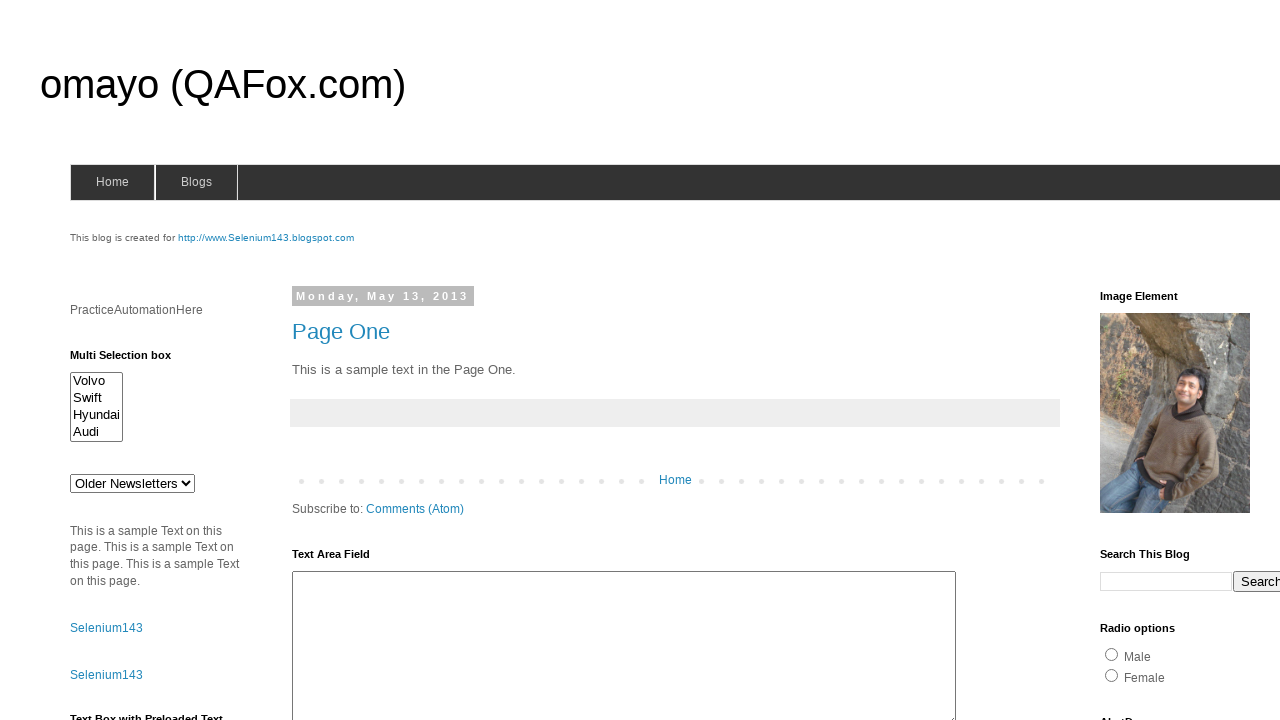

Selected multiple options (Volvo, Swift, Audi) in multi-select dropdown on #multiselect1
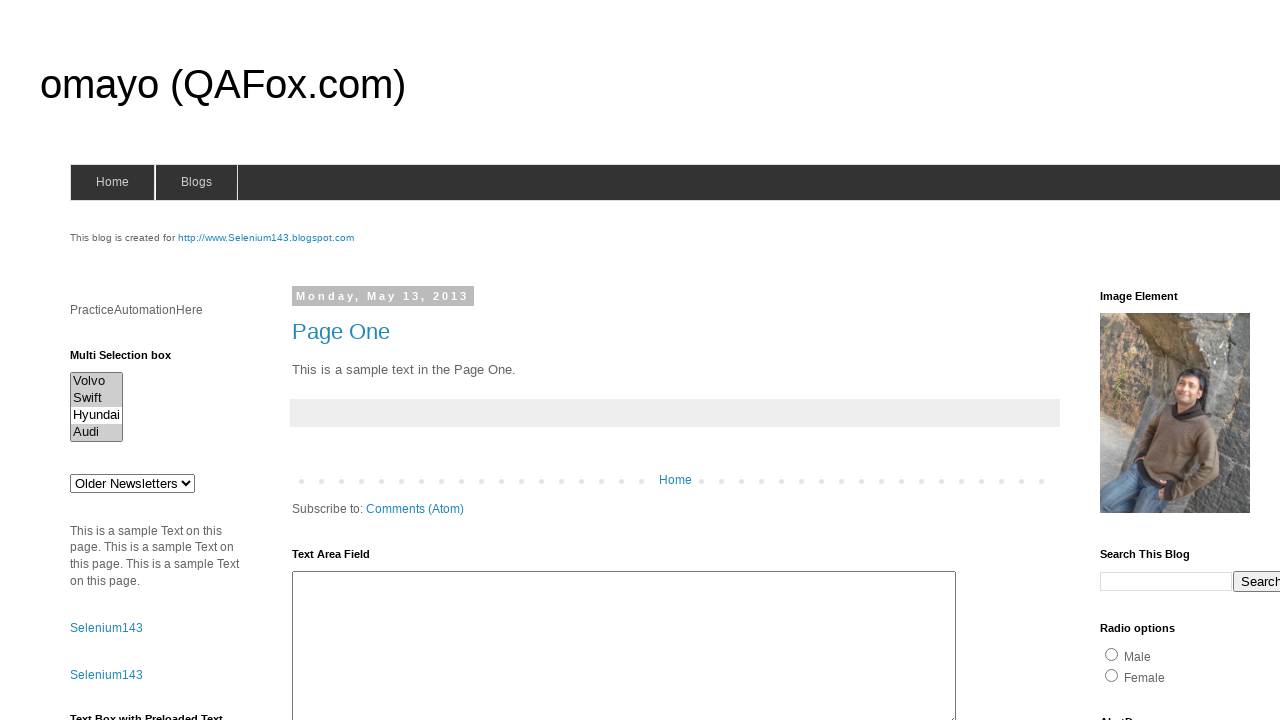

Deselected all options from multi-select dropdown on #multiselect1
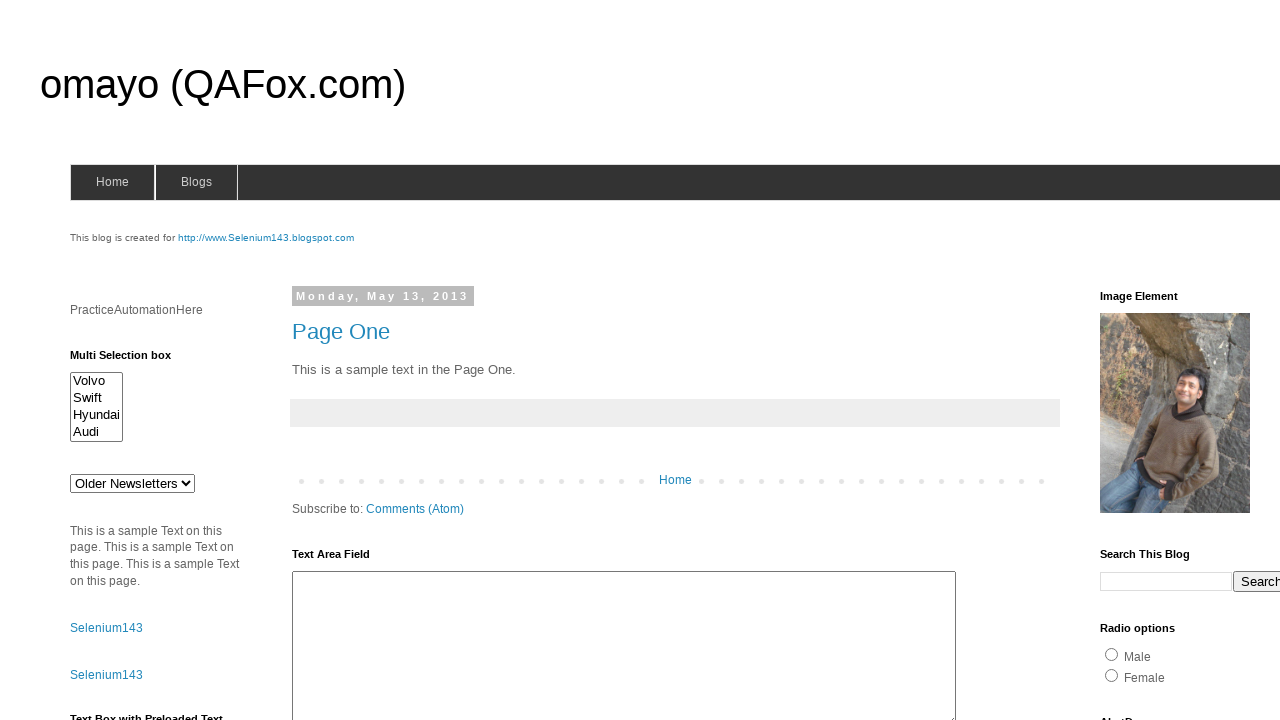

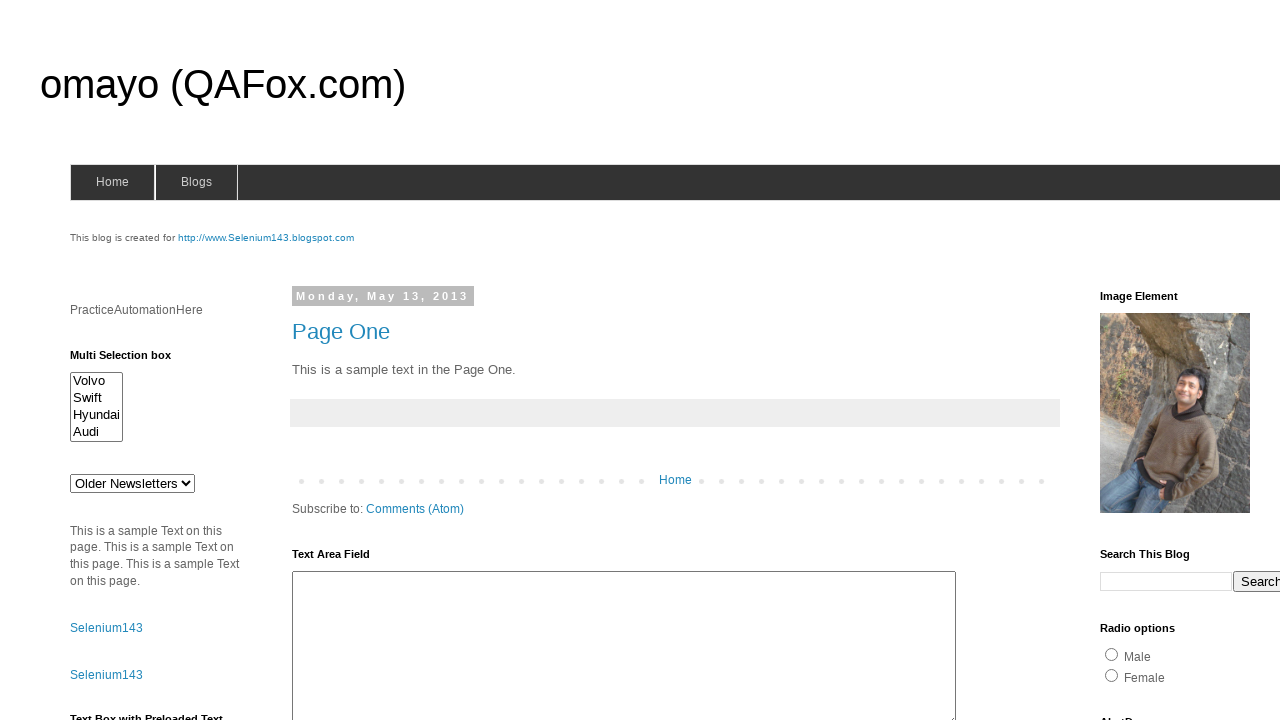